Navigates to the testing world registration page and maximizes window

Starting URL: https://www.thetestingworld.com/testings/

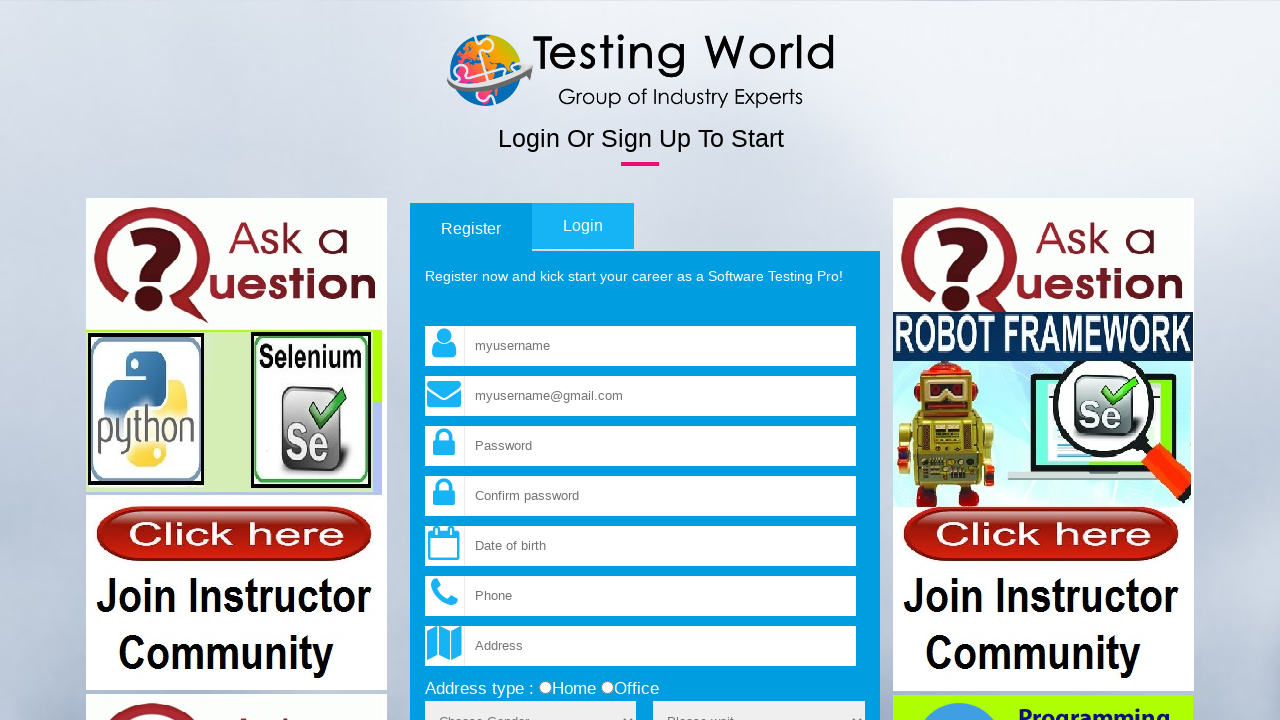

Navigated to The Testing World registration page
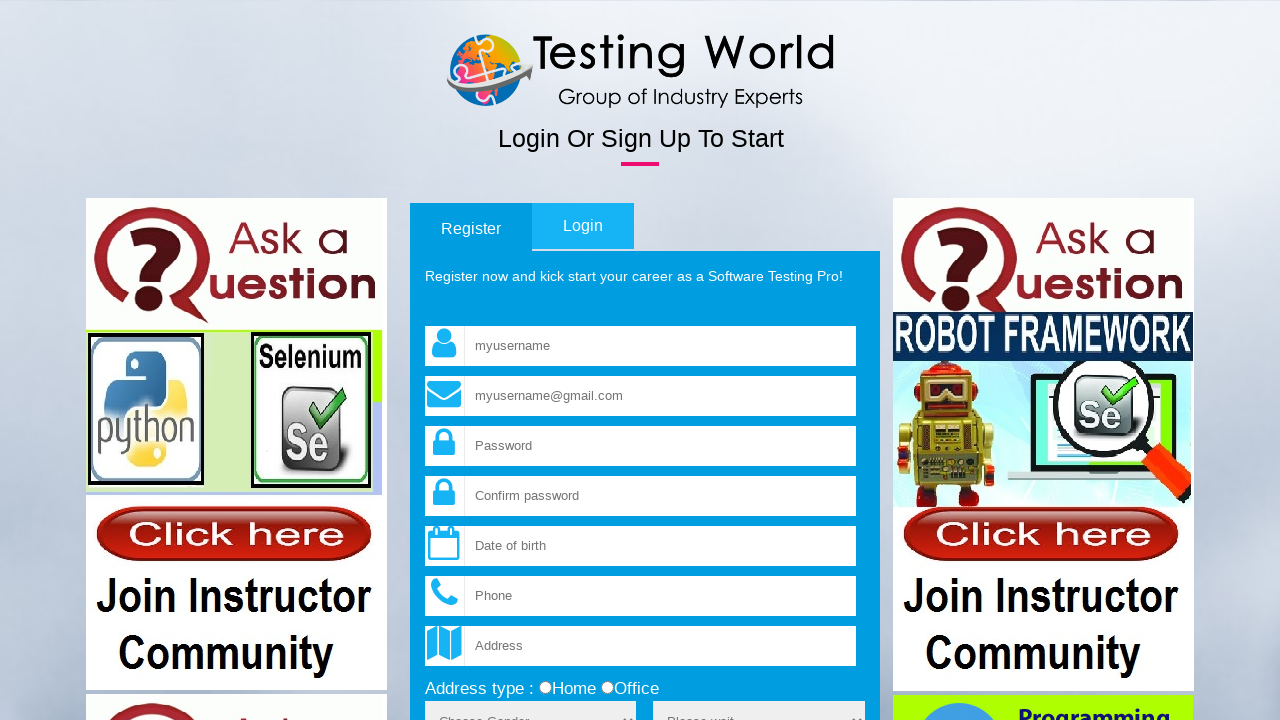

Maximized browser window to 1920x1080
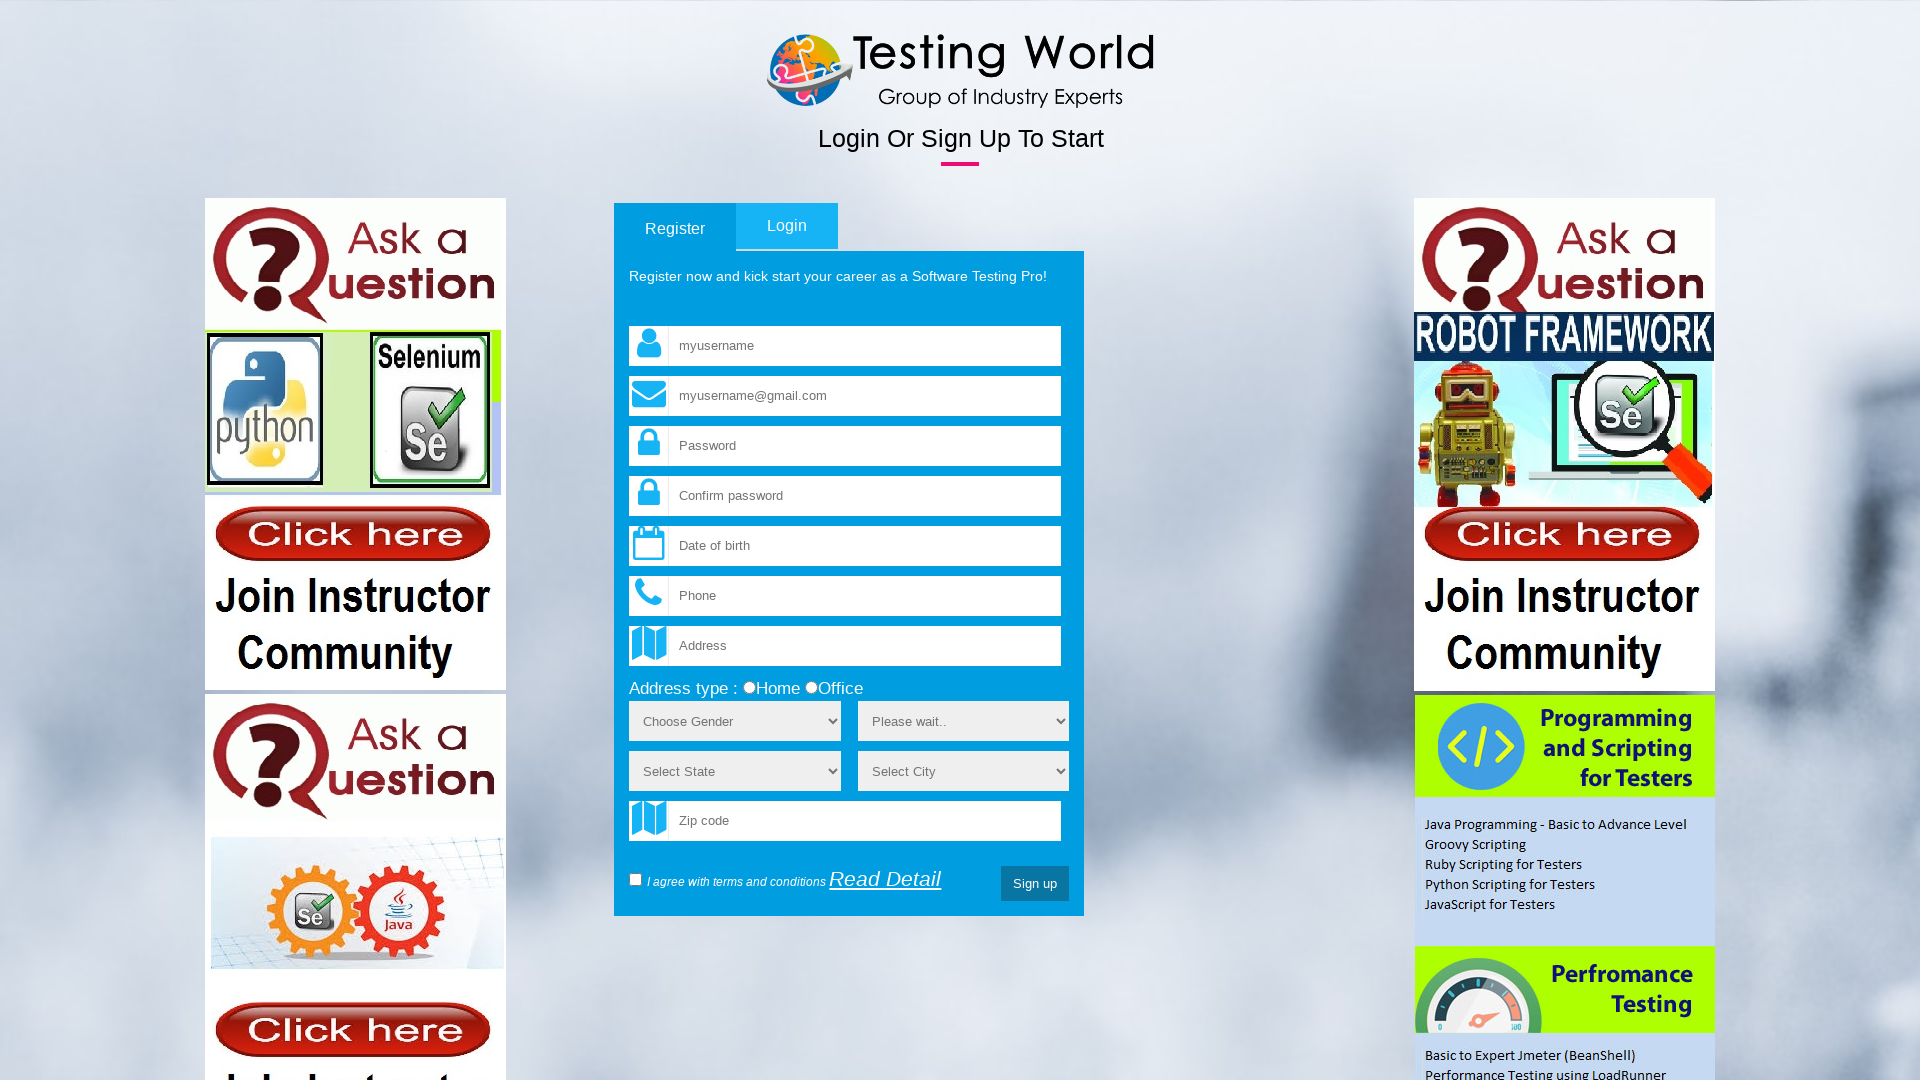

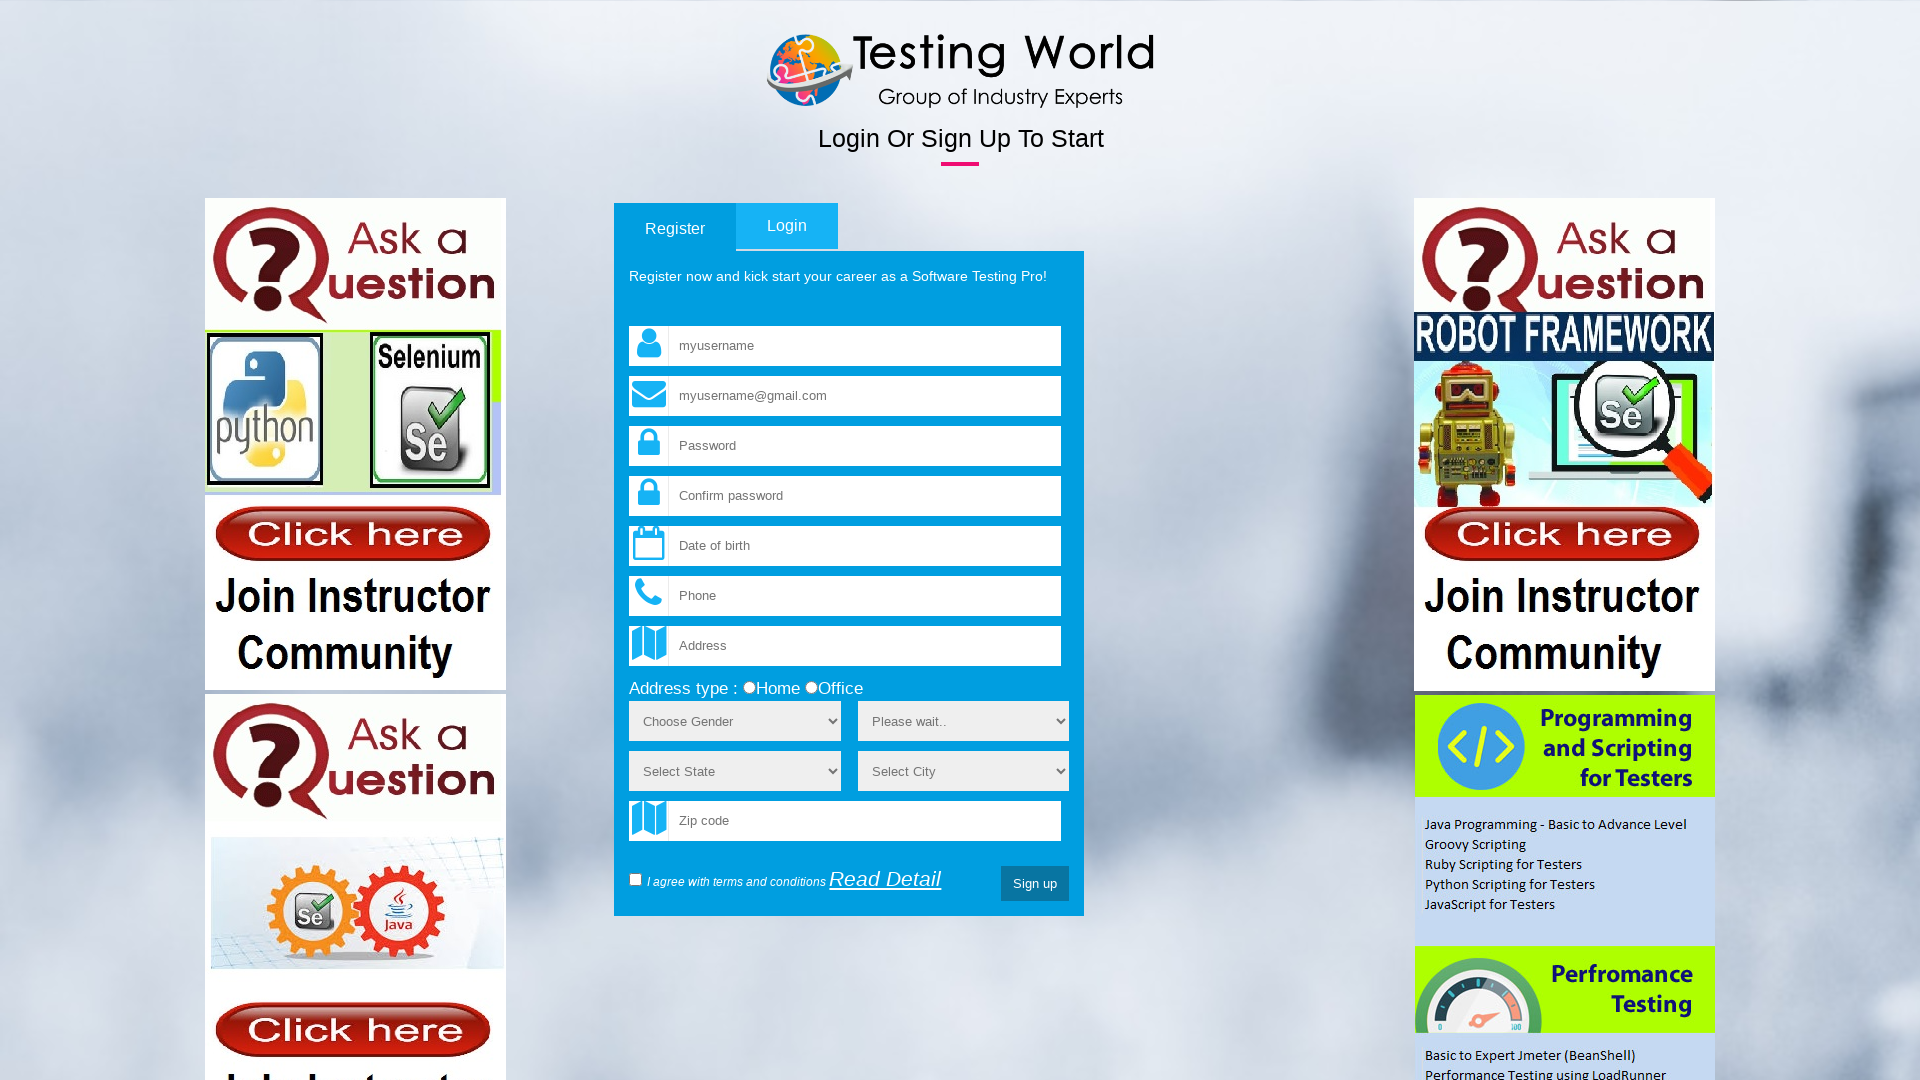